Tests handling of JavaScript alerts including accept, dismiss, and prompt input dialogs

Starting URL: https://demoqa.com/alerts

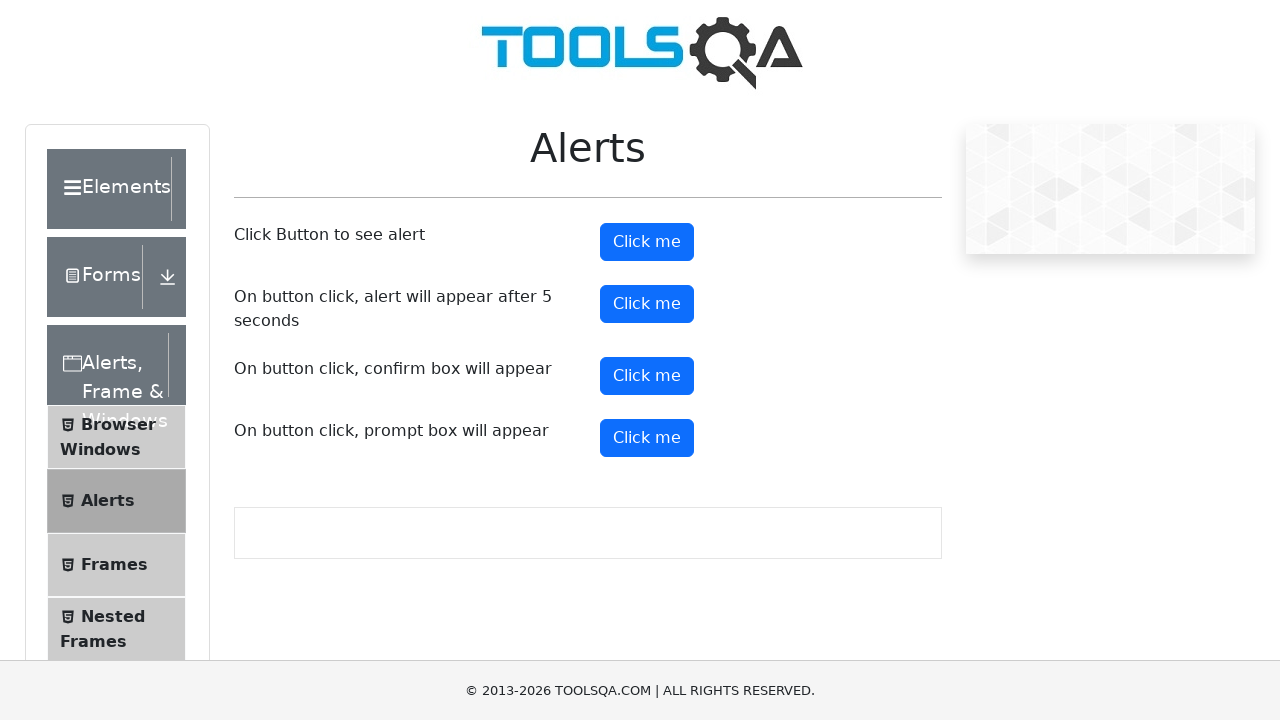

Clicked alert button and accepted the alert dialog at (647, 242) on #alertButton
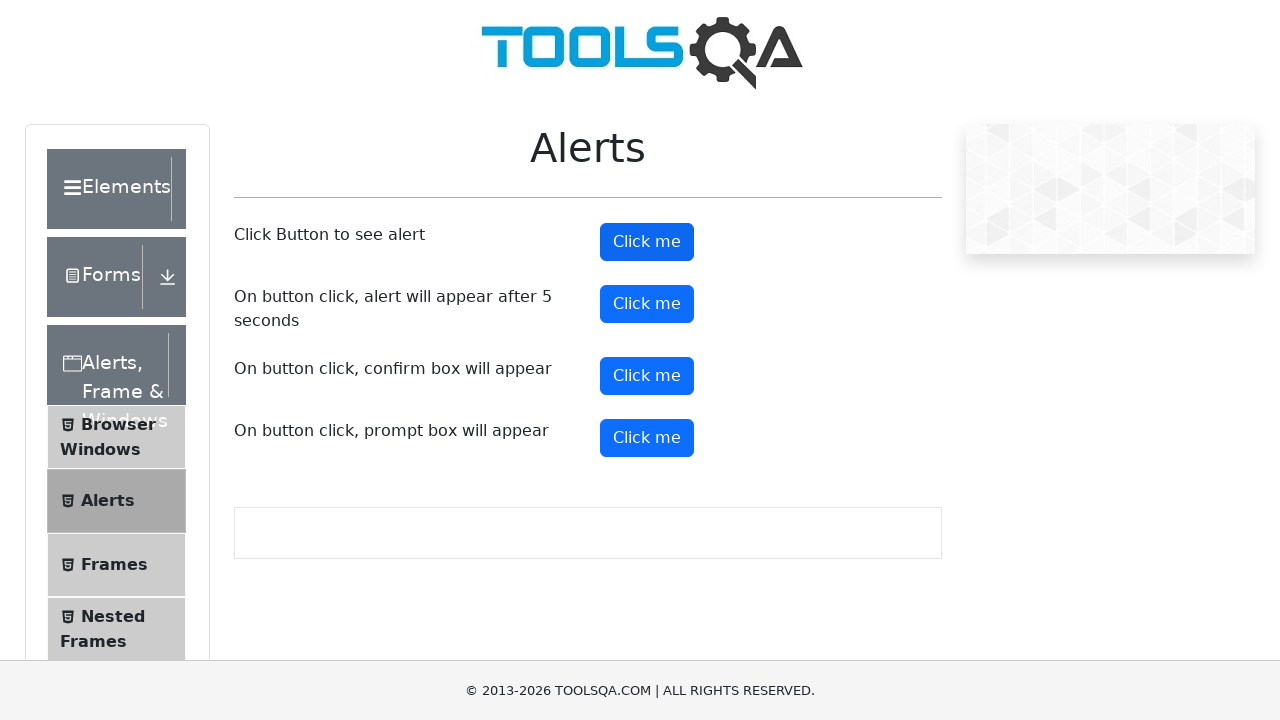

Clicked confirm button and dismissed the confirmation dialog at (647, 376) on #confirmButton
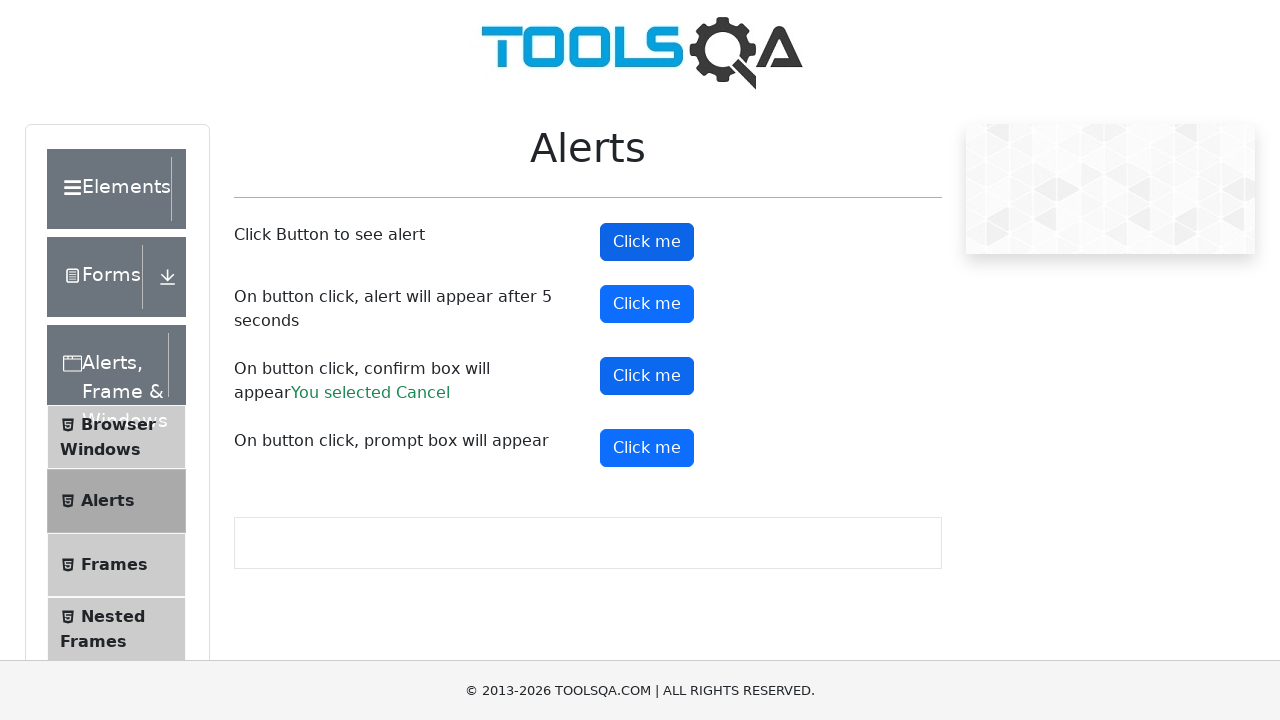

Clicked prompt button and entered 'Fahim' in the prompt dialog at (647, 448) on #promtButton
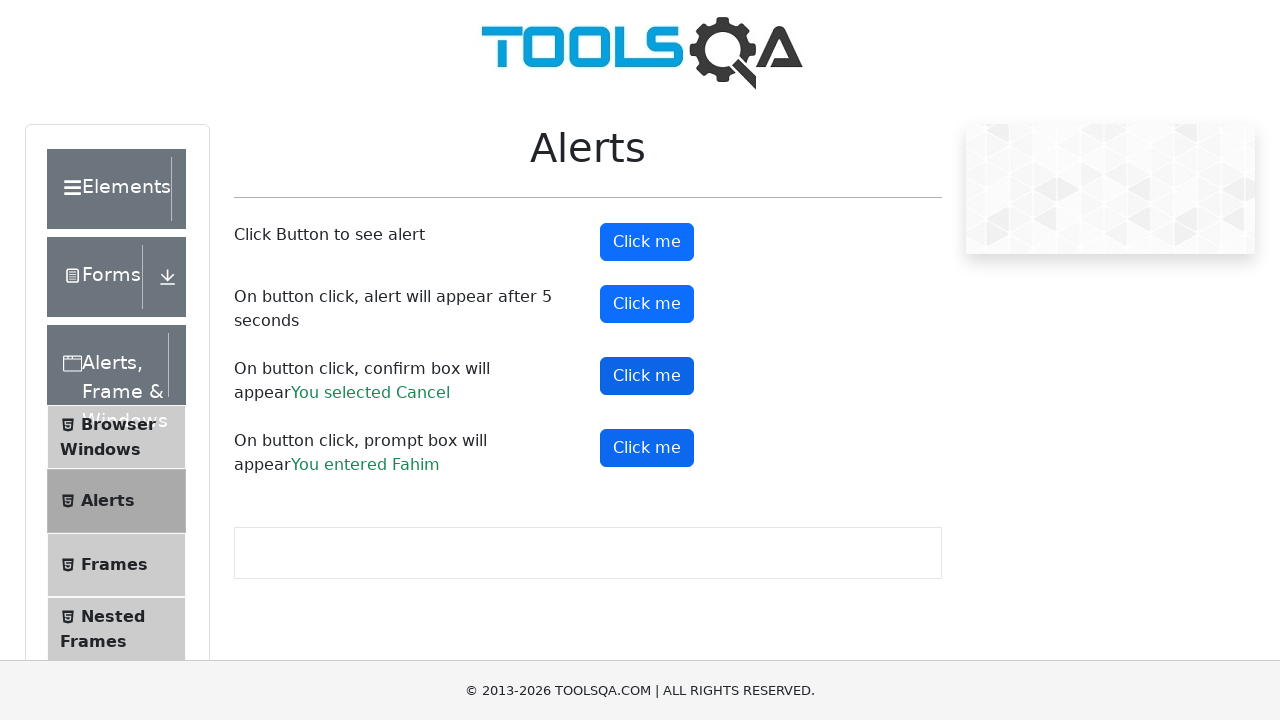

Waited for prompt result element to appear
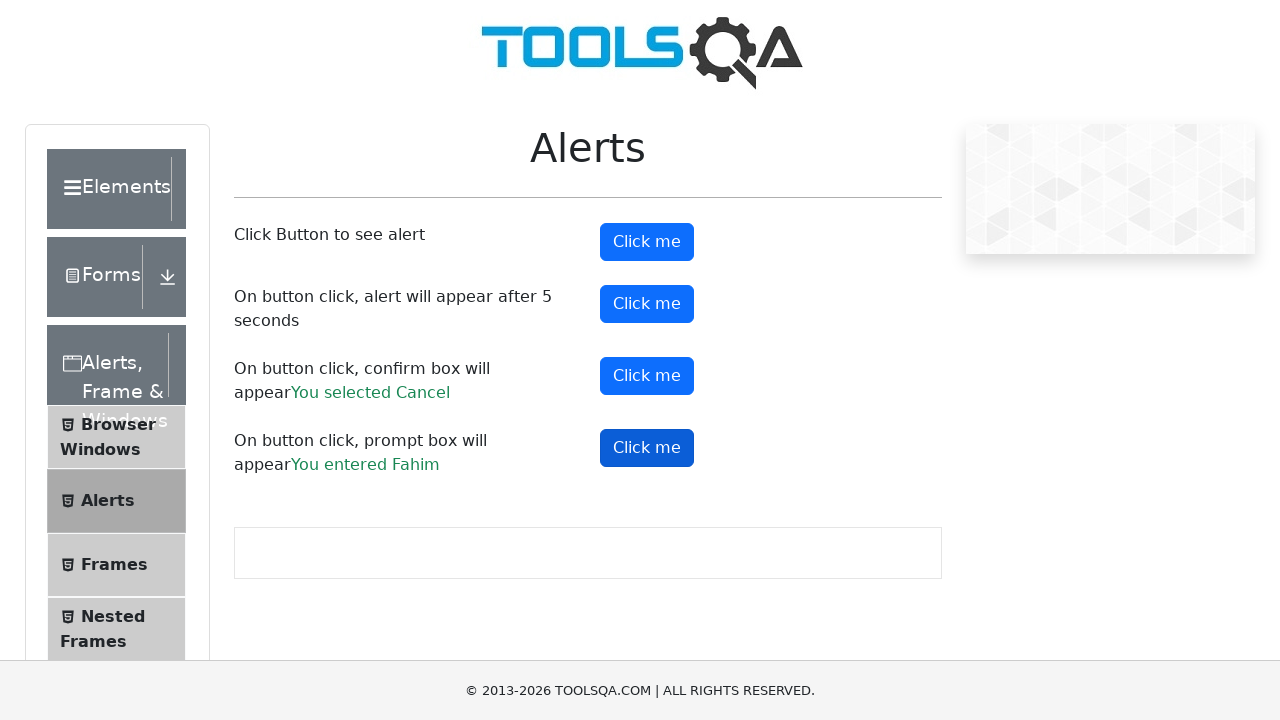

Retrieved prompt result text content
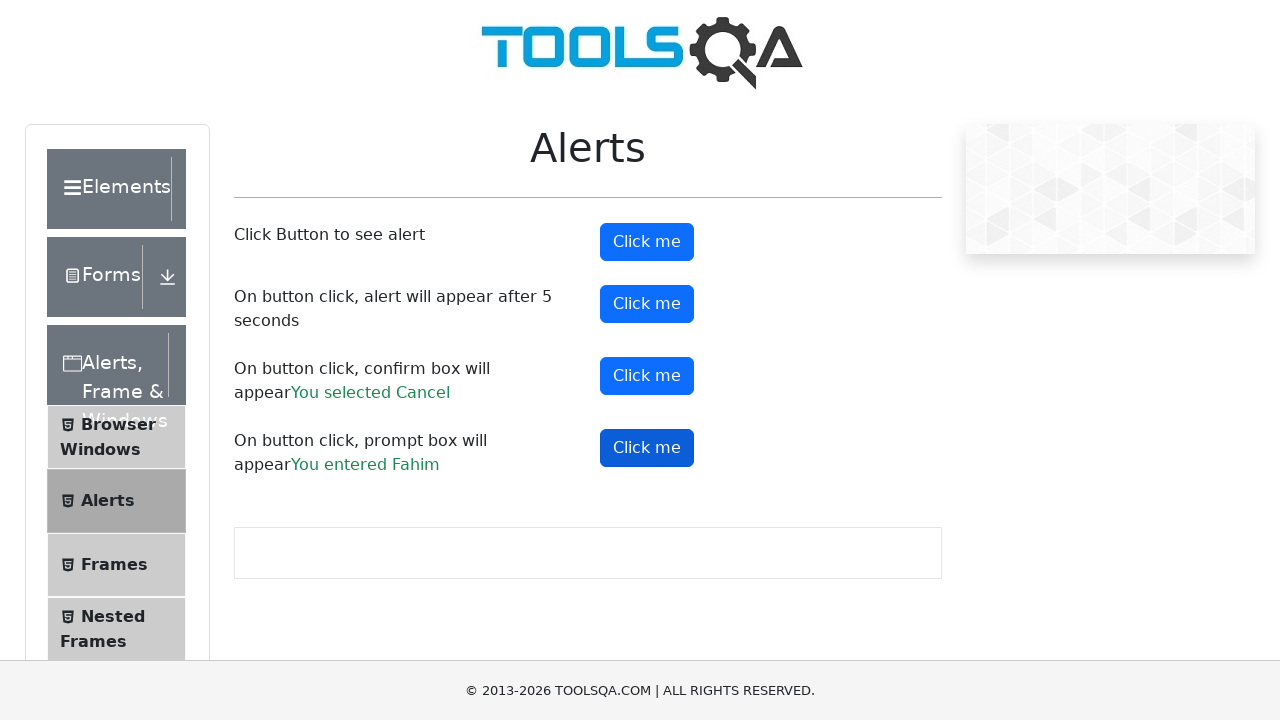

Verified that 'Fahim' is present in the prompt result
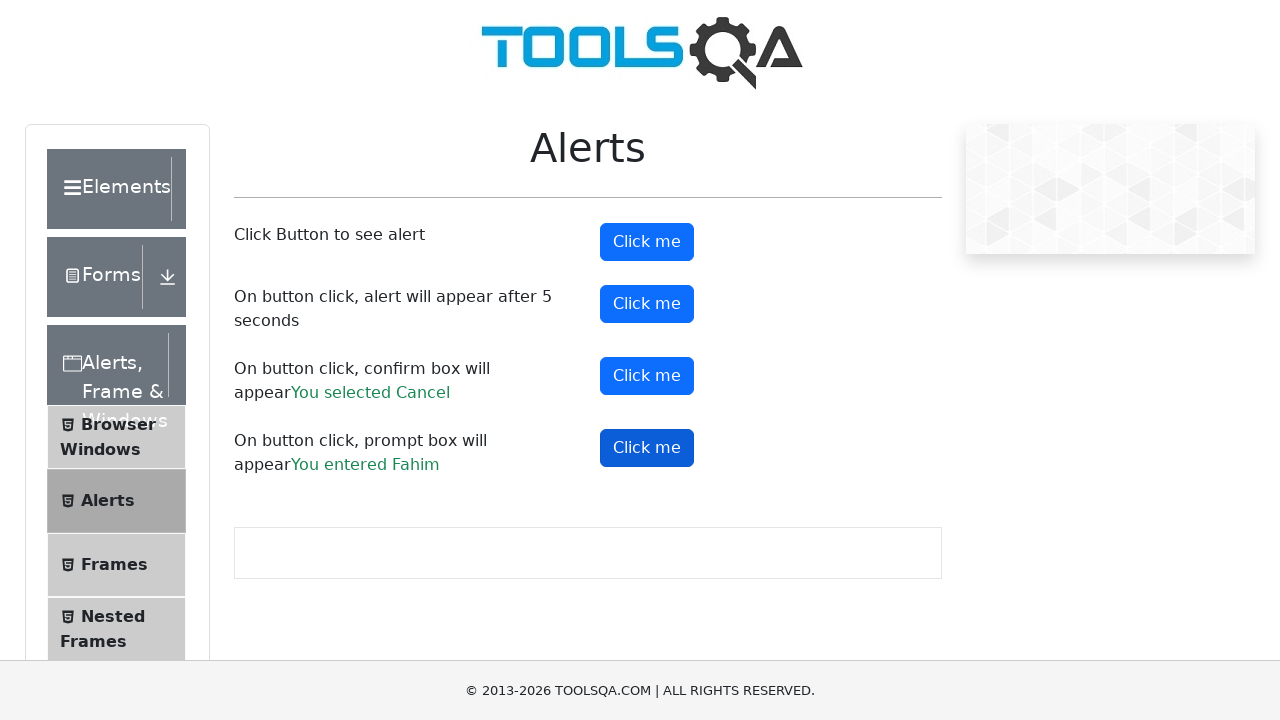

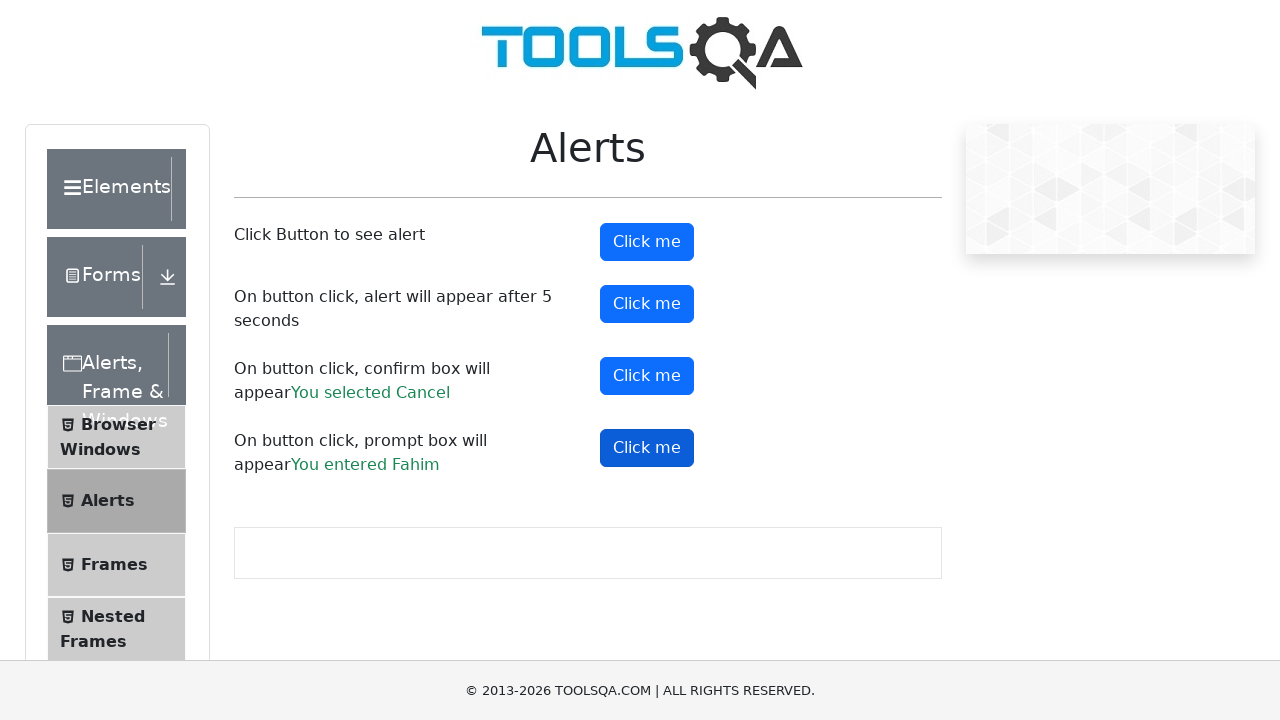